Tests dynamic controls by clicking the Remove button and verifying that a "It's gone!" message becomes visible after the checkbox is removed.

Starting URL: https://the-internet.herokuapp.com/dynamic_controls

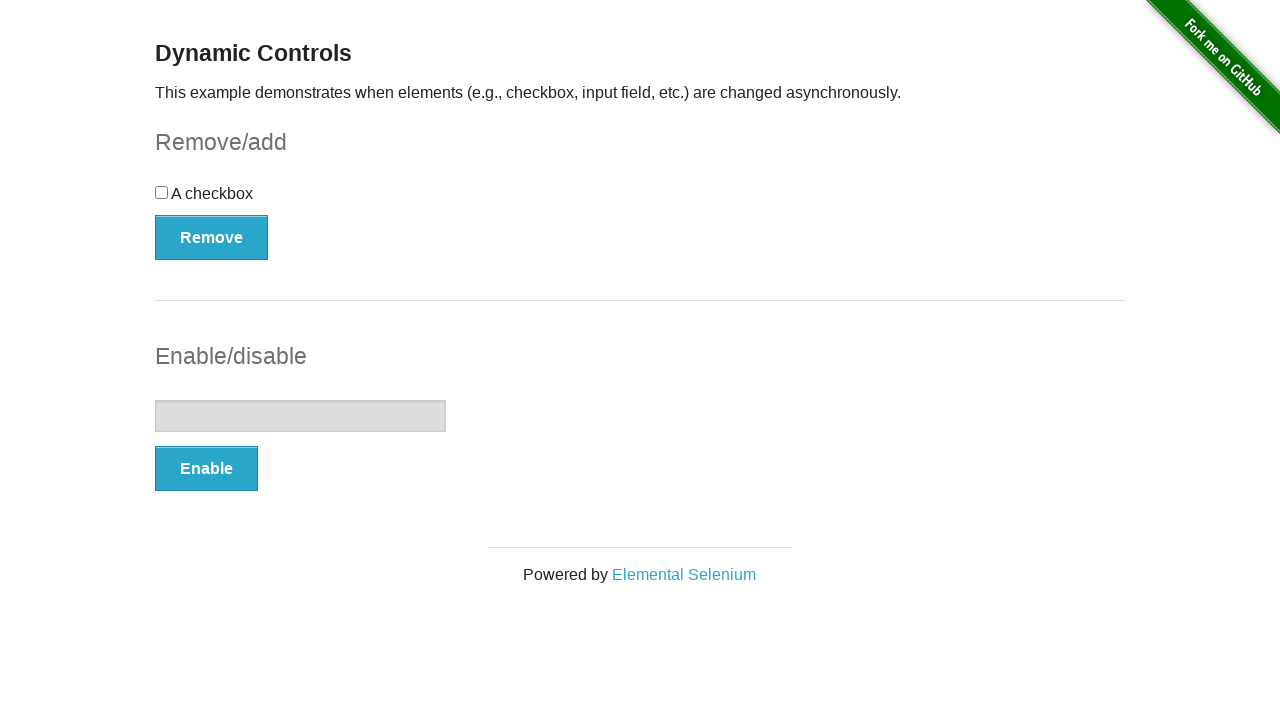

Clicked the Remove button to remove the checkbox at (212, 237) on xpath=//button[text()='Remove']
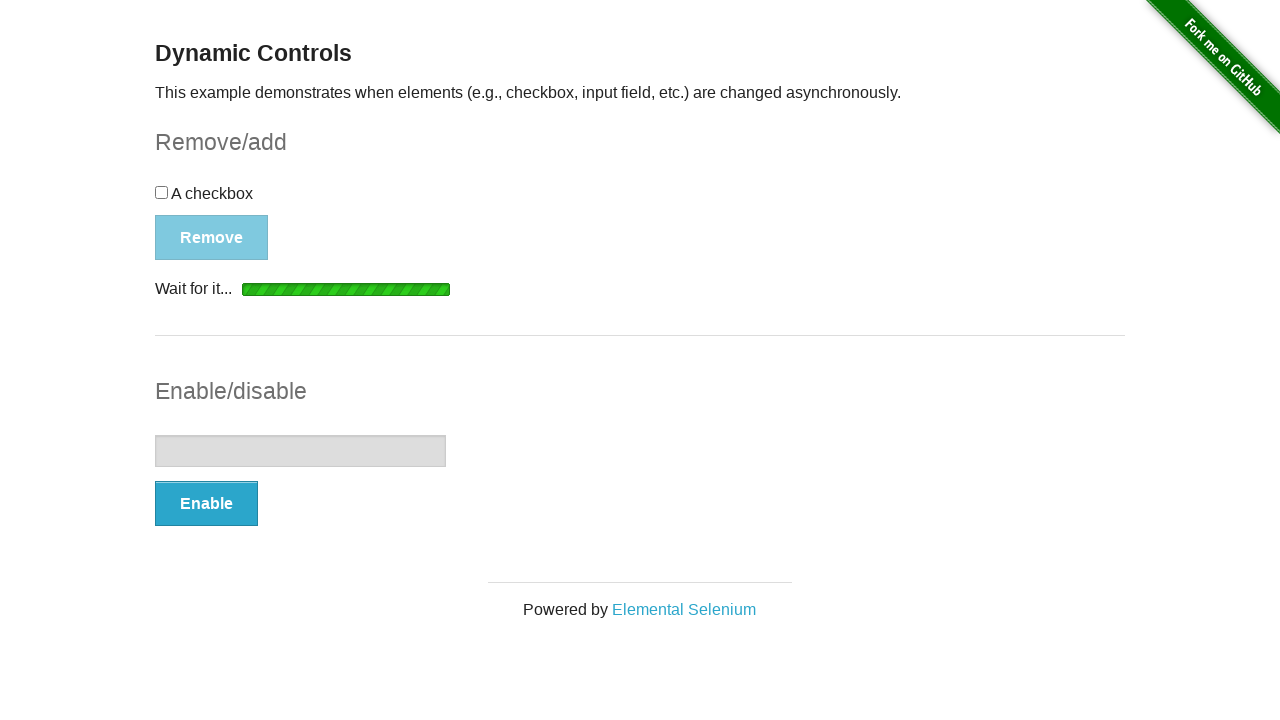

Waited for the message element to appear after checkbox removal
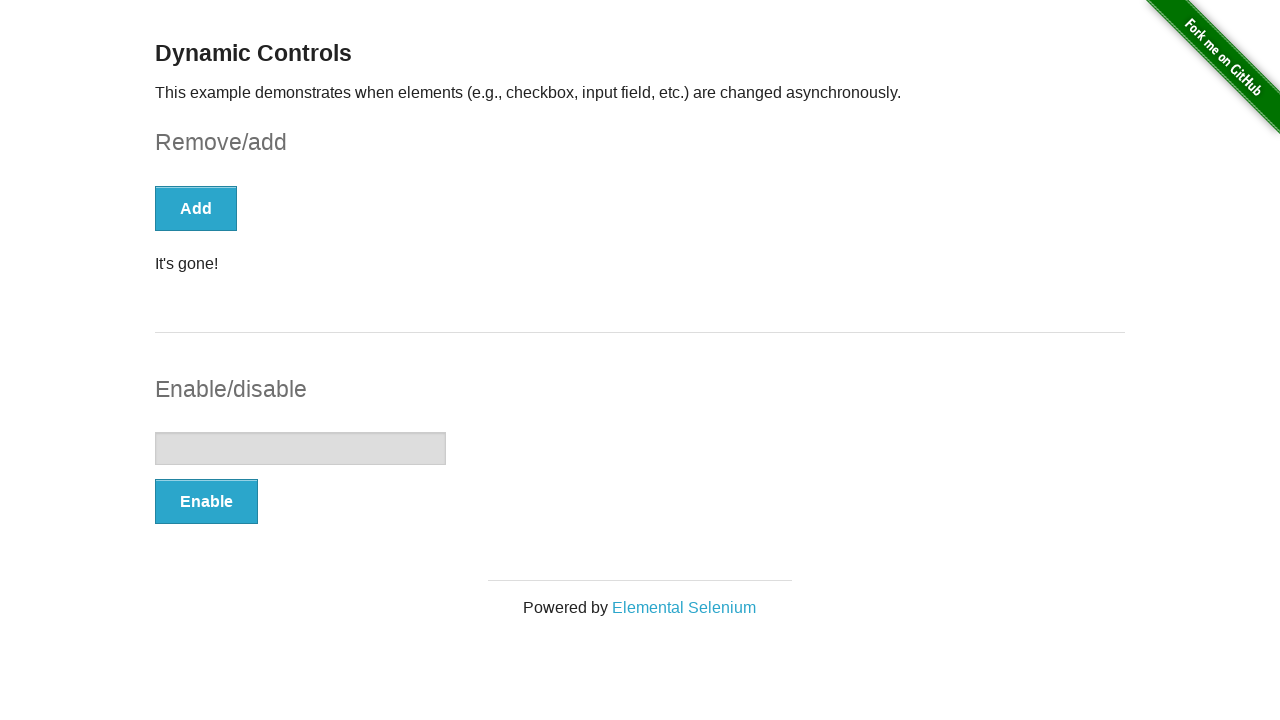

Verified that the message displays 'It's gone!' as expected
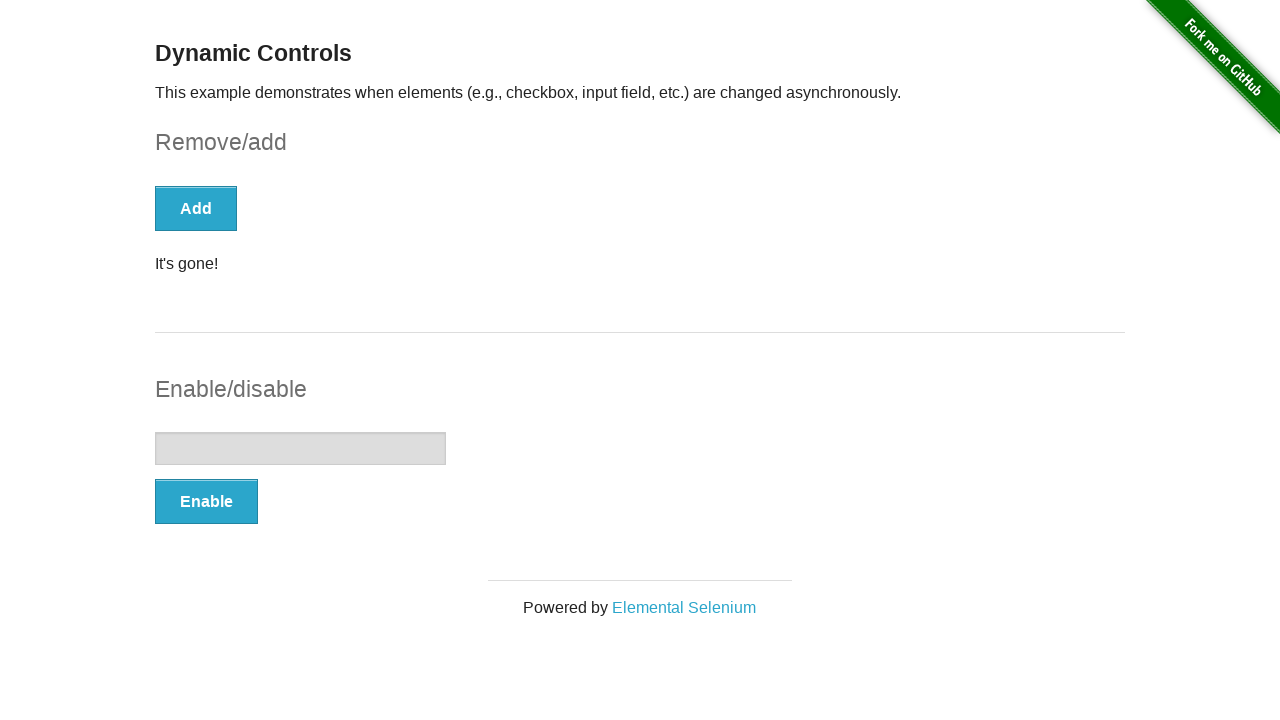

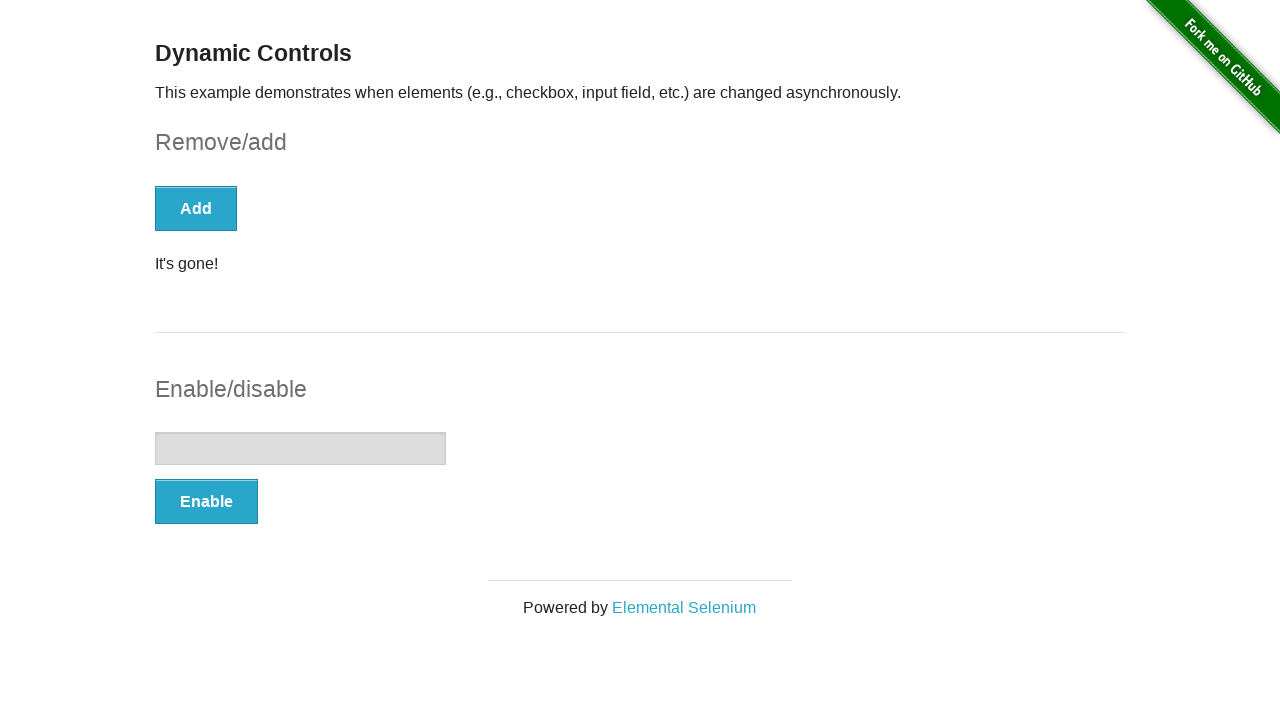